Tests AJAX-powered dropdown functionality by selecting an option from a dropdown menu and waiting for the AJAX response

Starting URL: https://www.plus2net.com/php_tutorial/ajax_drop_down_list-demo.php

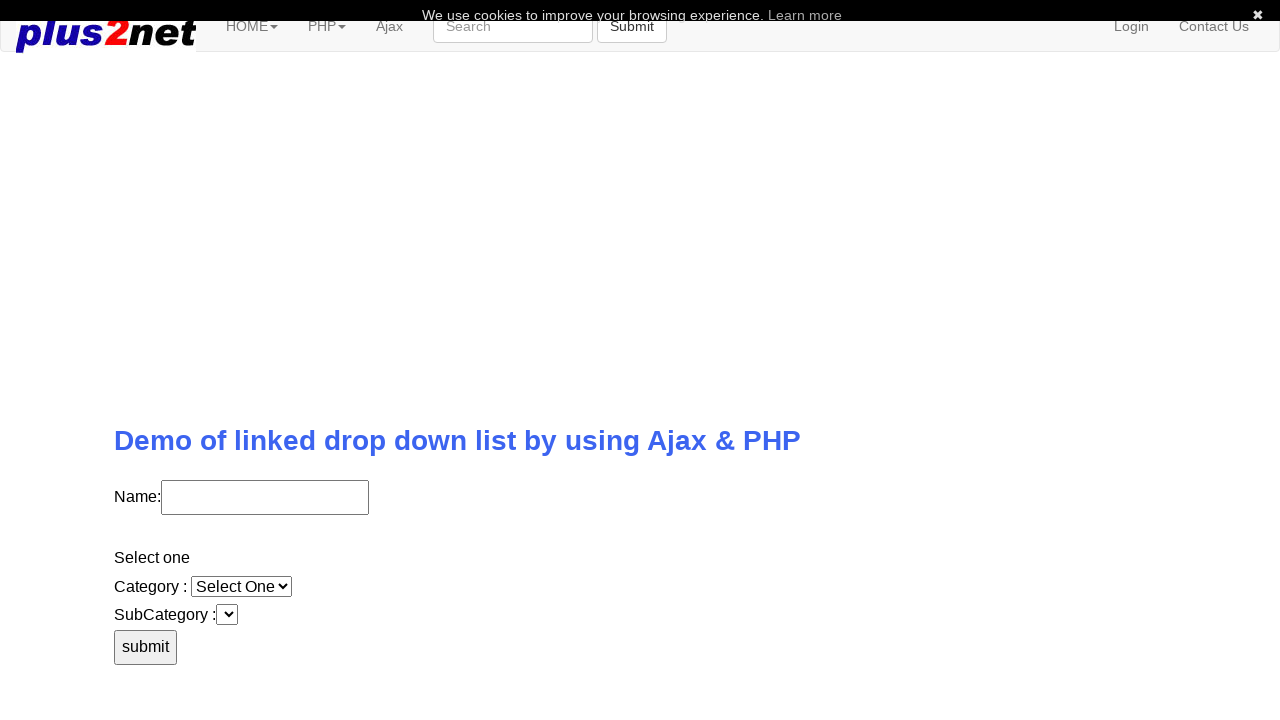

Waited for AJAX dropdown with id 's1' to be available
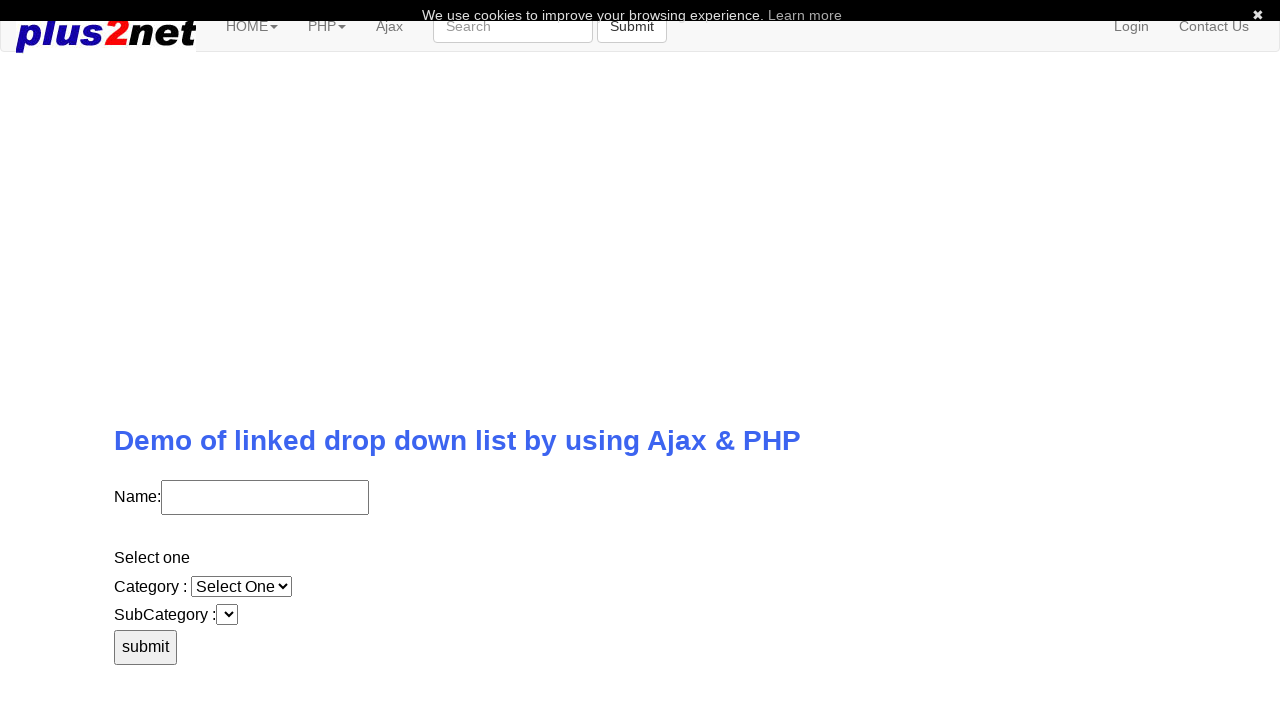

Selected option '2' from the AJAX dropdown
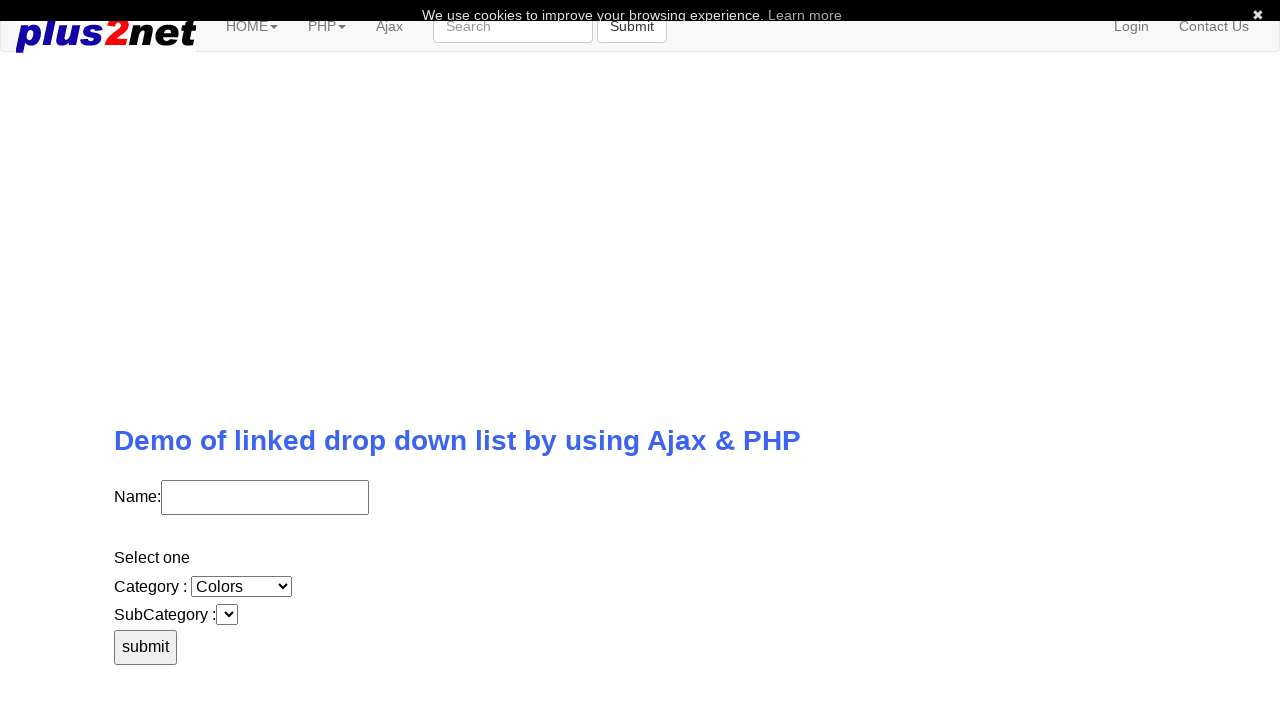

Waited 2 seconds for AJAX response to complete
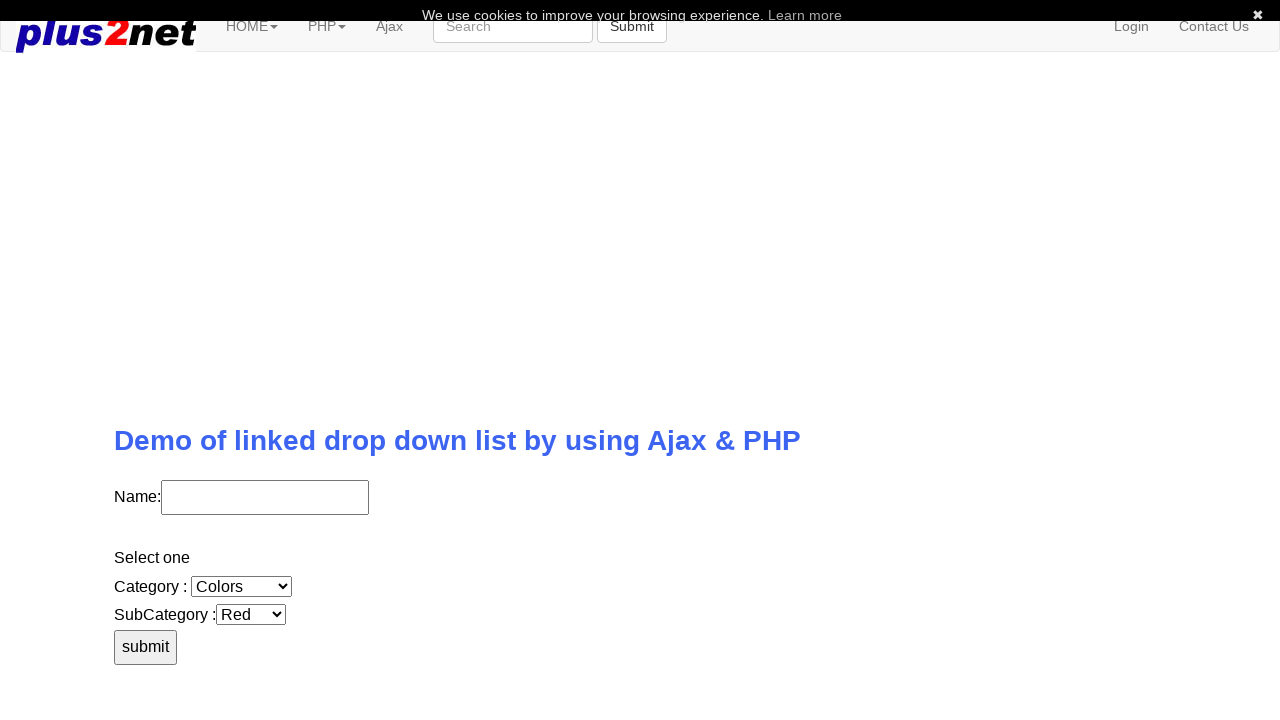

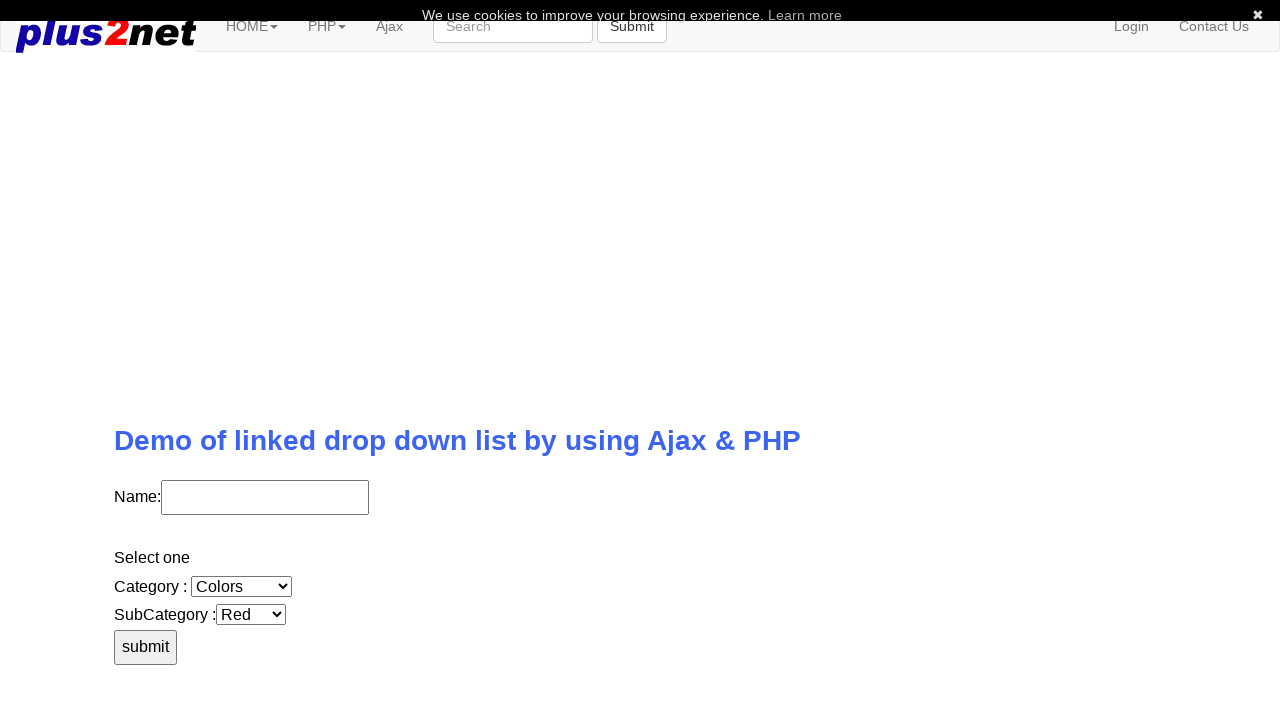